Tests that new items are appended to the bottom of the list by creating 3 todos and verifying the count

Starting URL: https://demo.playwright.dev/todomvc

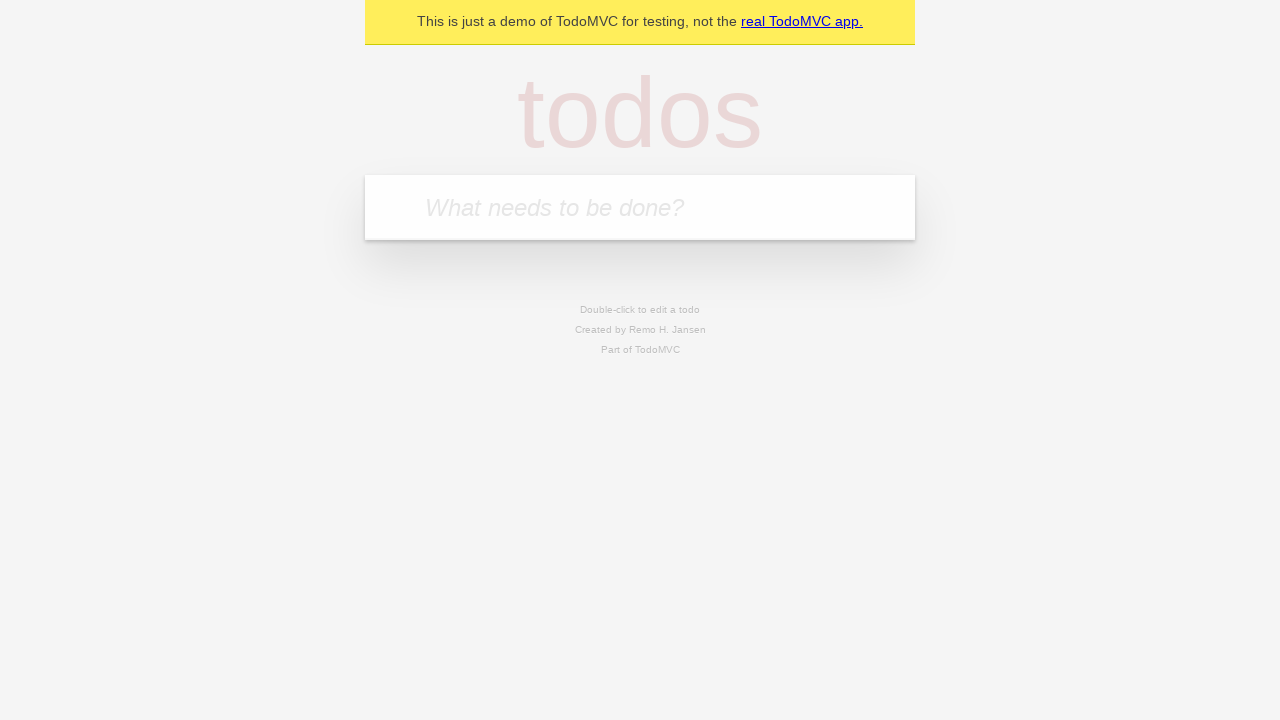

Filled new todo input with 'buy some cheese' on .new-todo
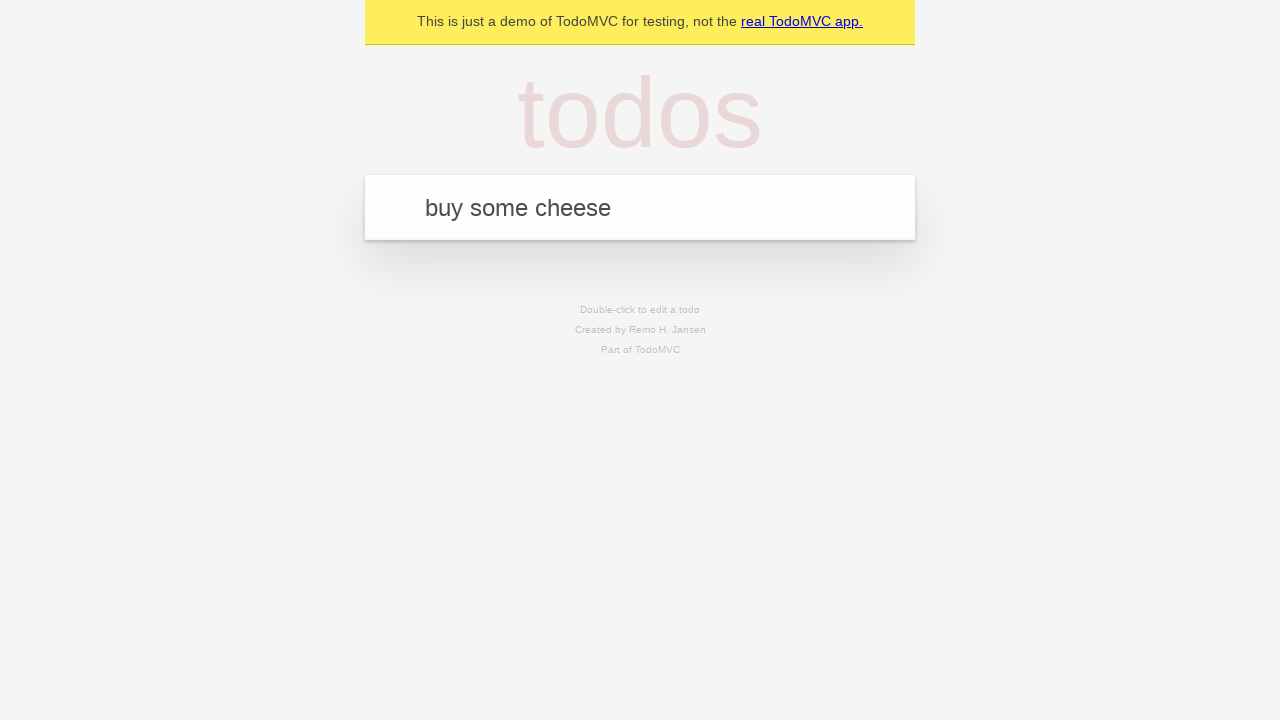

Pressed Enter to create first todo item on .new-todo
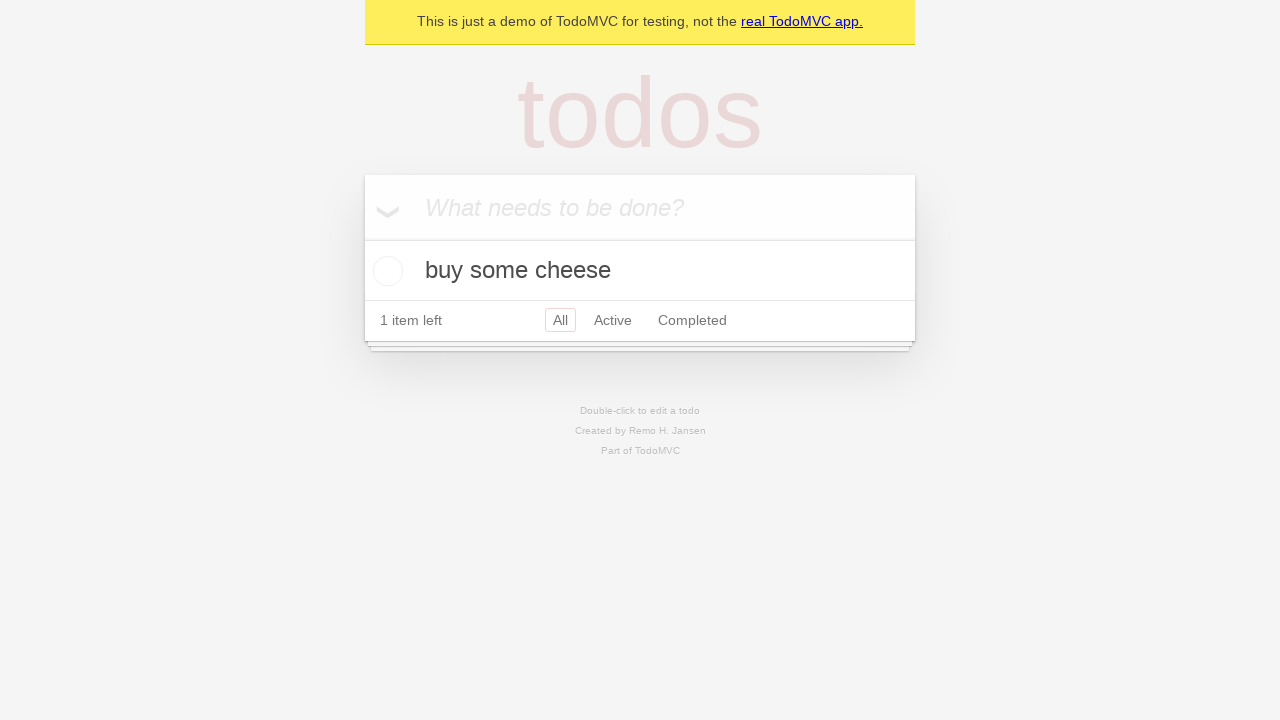

Filled new todo input with 'feed the cat' on .new-todo
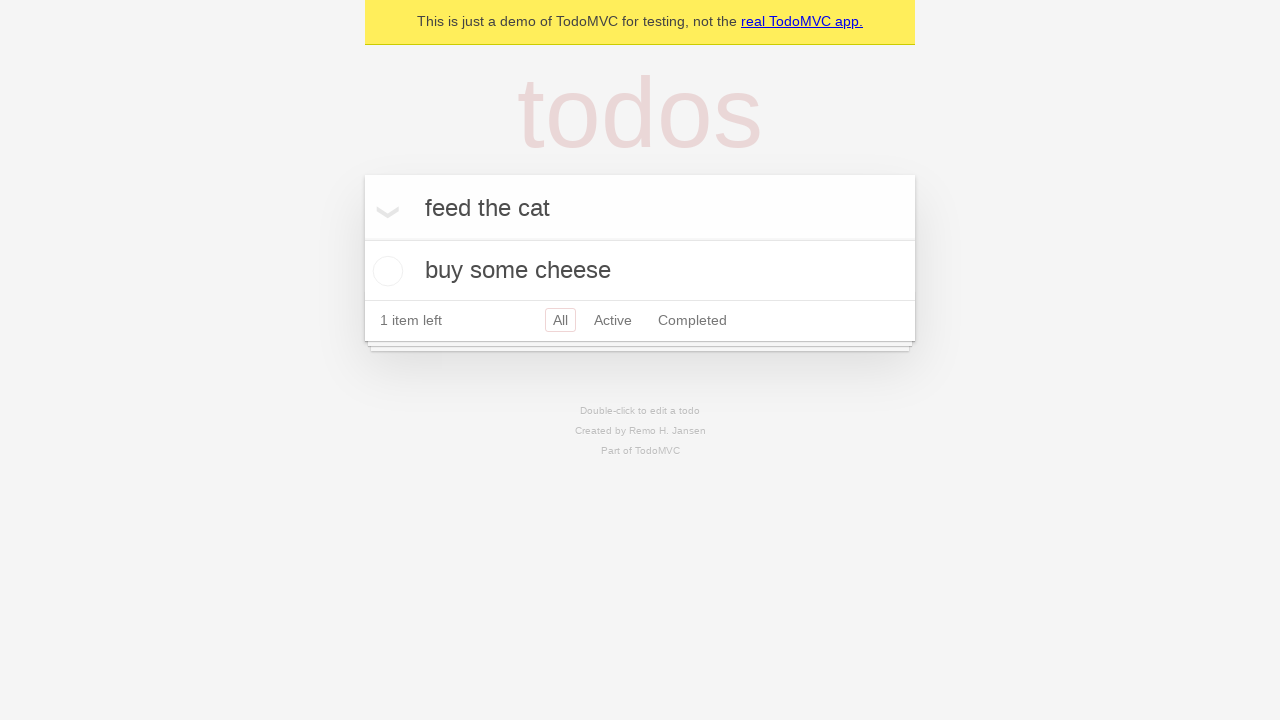

Pressed Enter to create second todo item on .new-todo
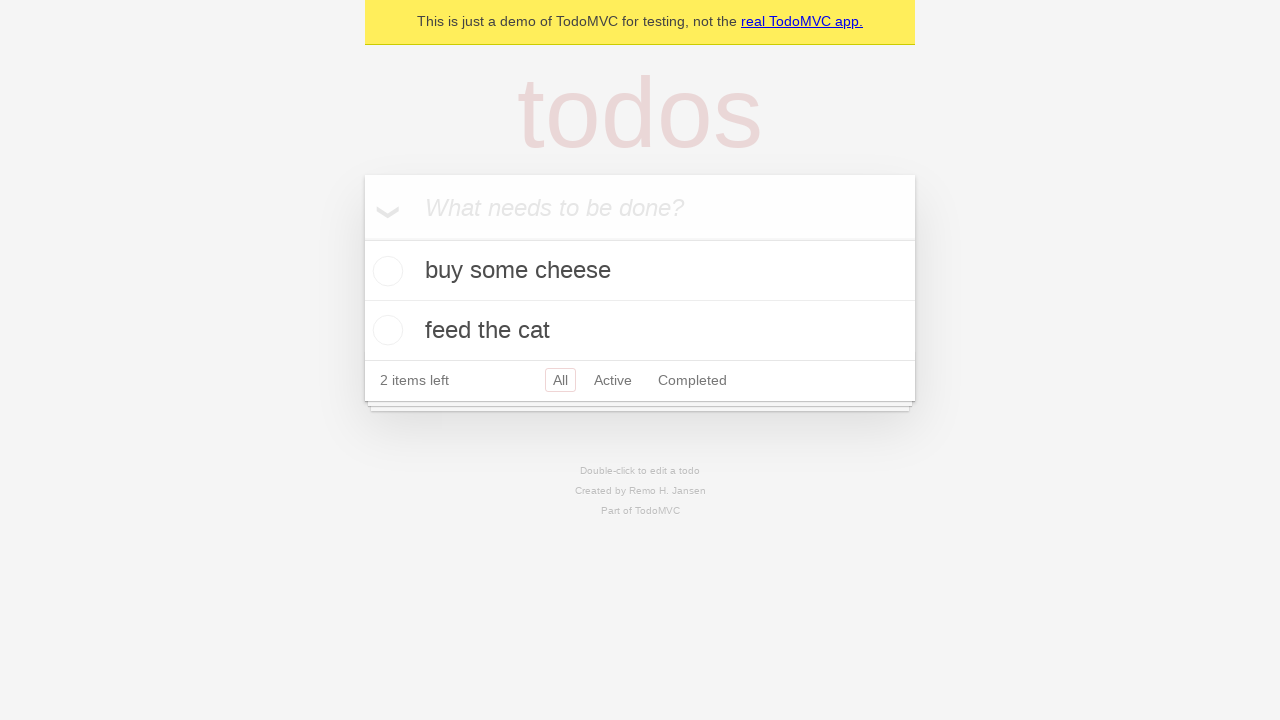

Filled new todo input with 'book a doctors appointment' on .new-todo
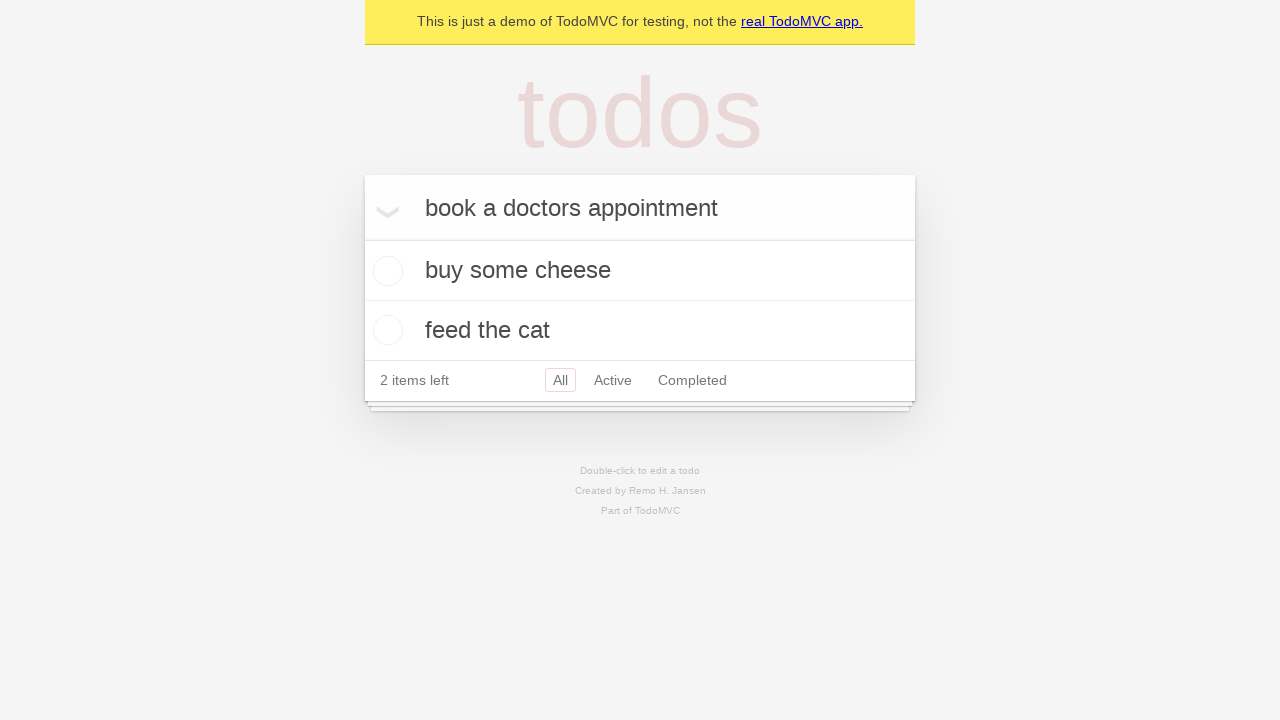

Pressed Enter to create third todo item on .new-todo
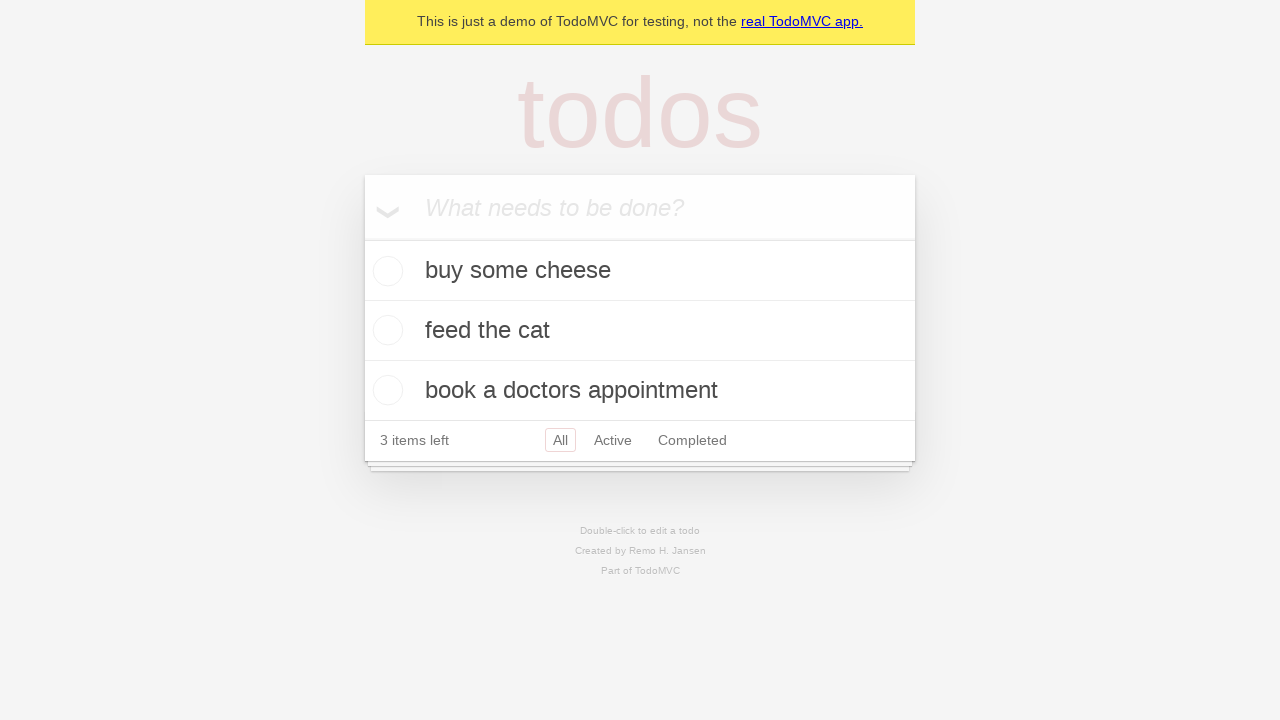

Verified all 3 todo items are present in the list
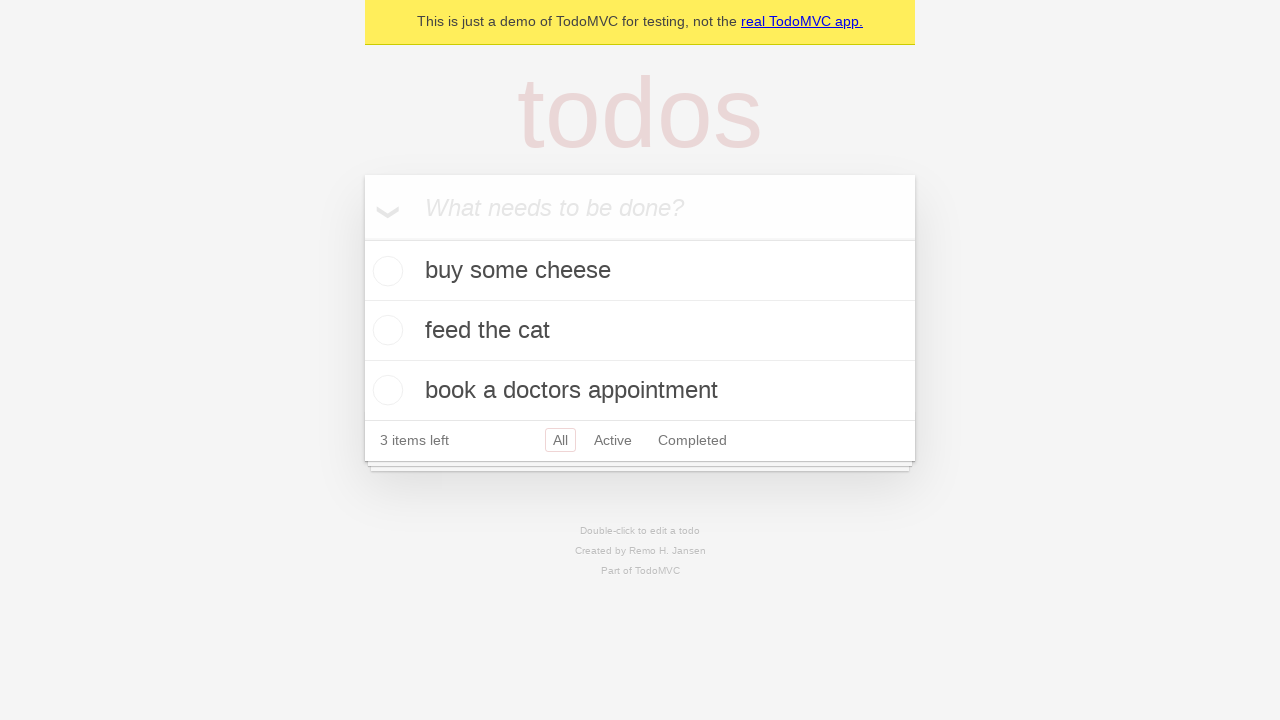

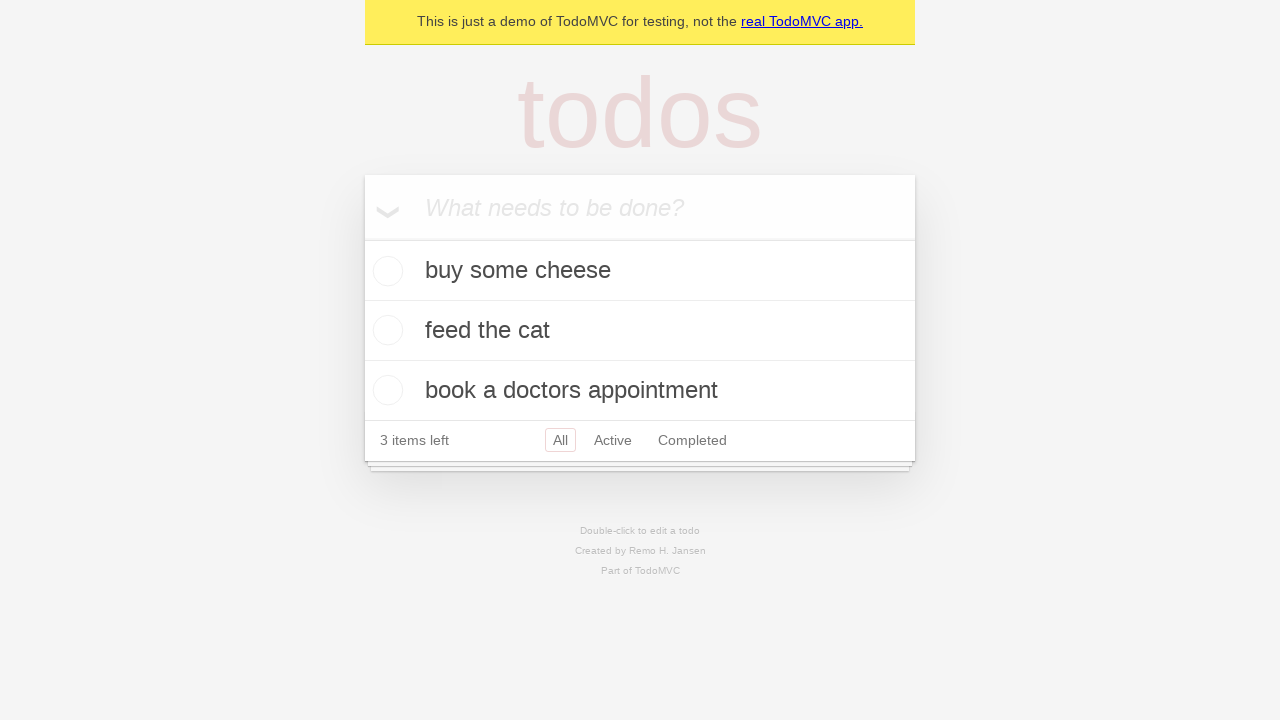